Tests iframe interaction by switching to a single frame and entering text into an input field within the frame

Starting URL: http://demo.automationtesting.in/Frames.html

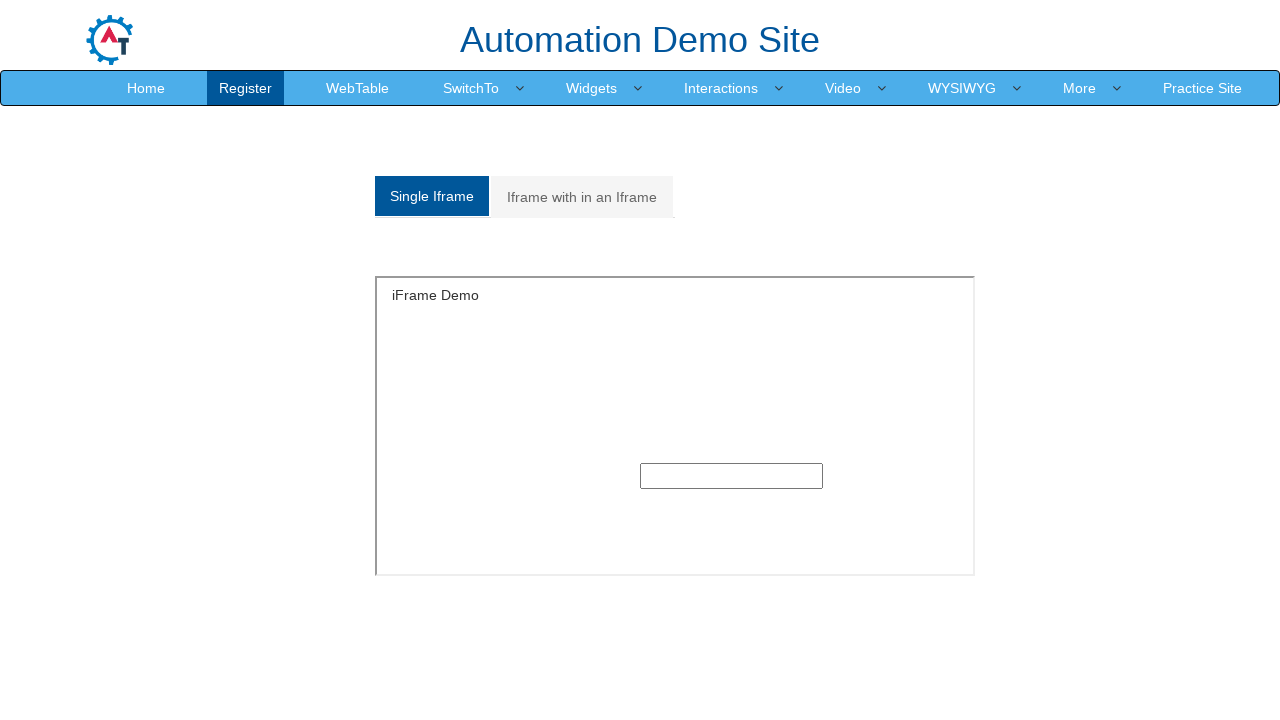

Located iframe with id 'singleframe'
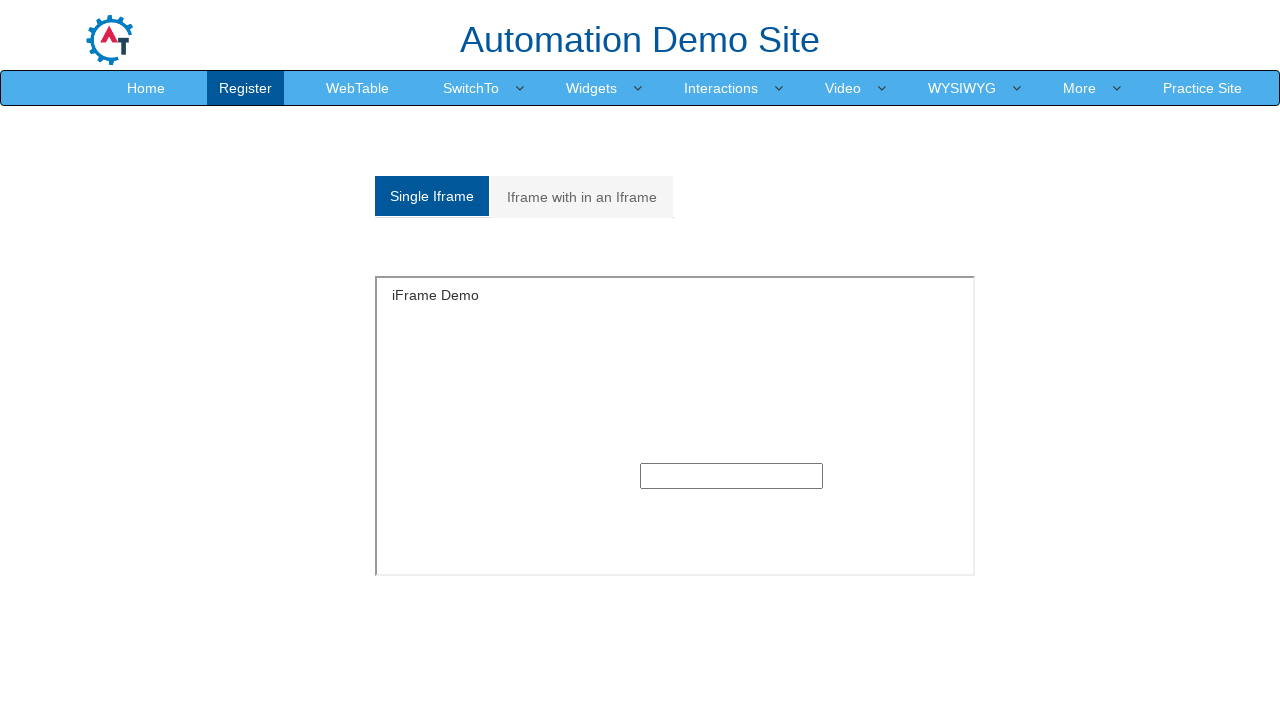

Filled input field within iframe with text 'I'm Batman' on iframe#singleframe >> internal:control=enter-frame >> input
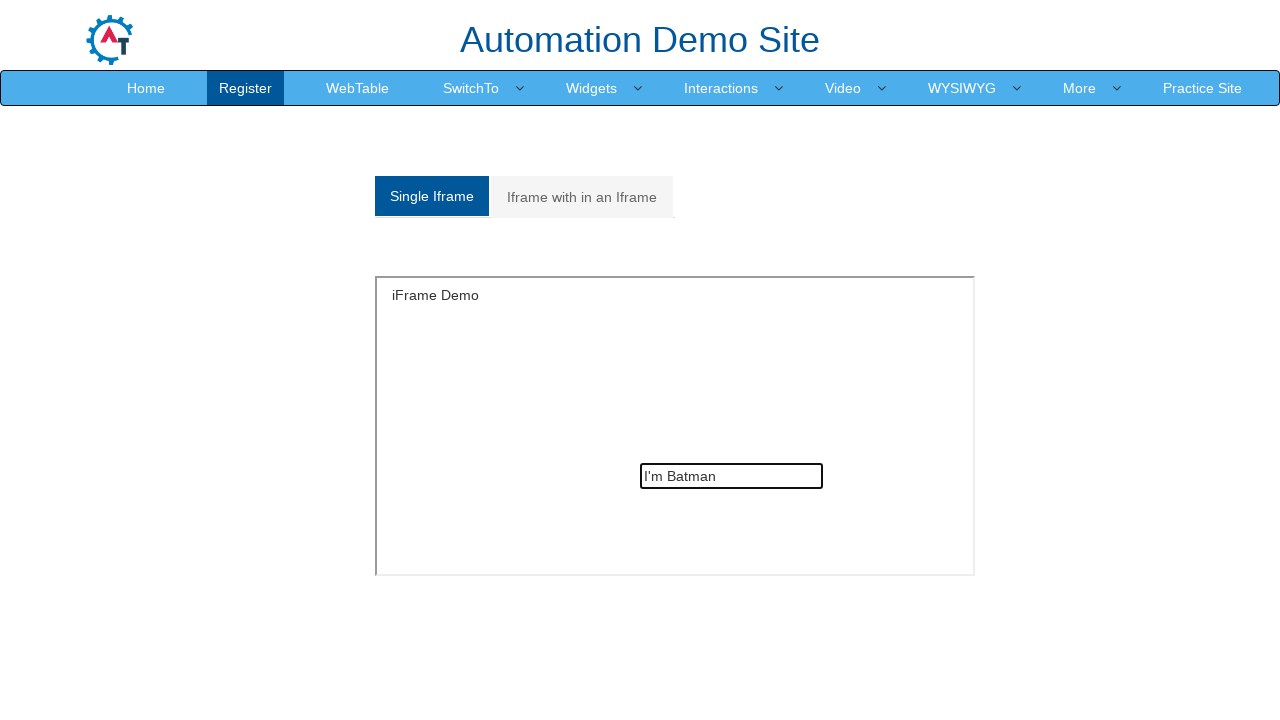

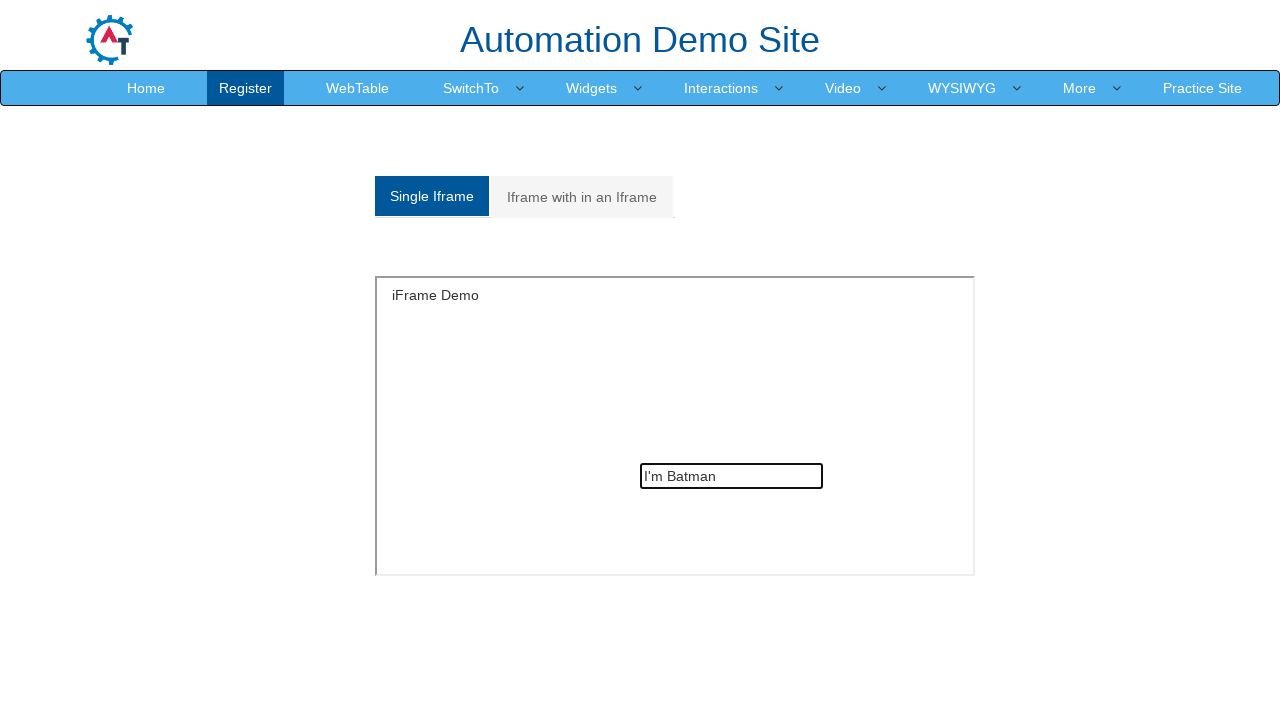